Tests that all images on the pages have valid src attributes that can be loaded successfully

Starting URL: https://ntig-uppsala.github.io/Frisor-Saxe/index-fi.html

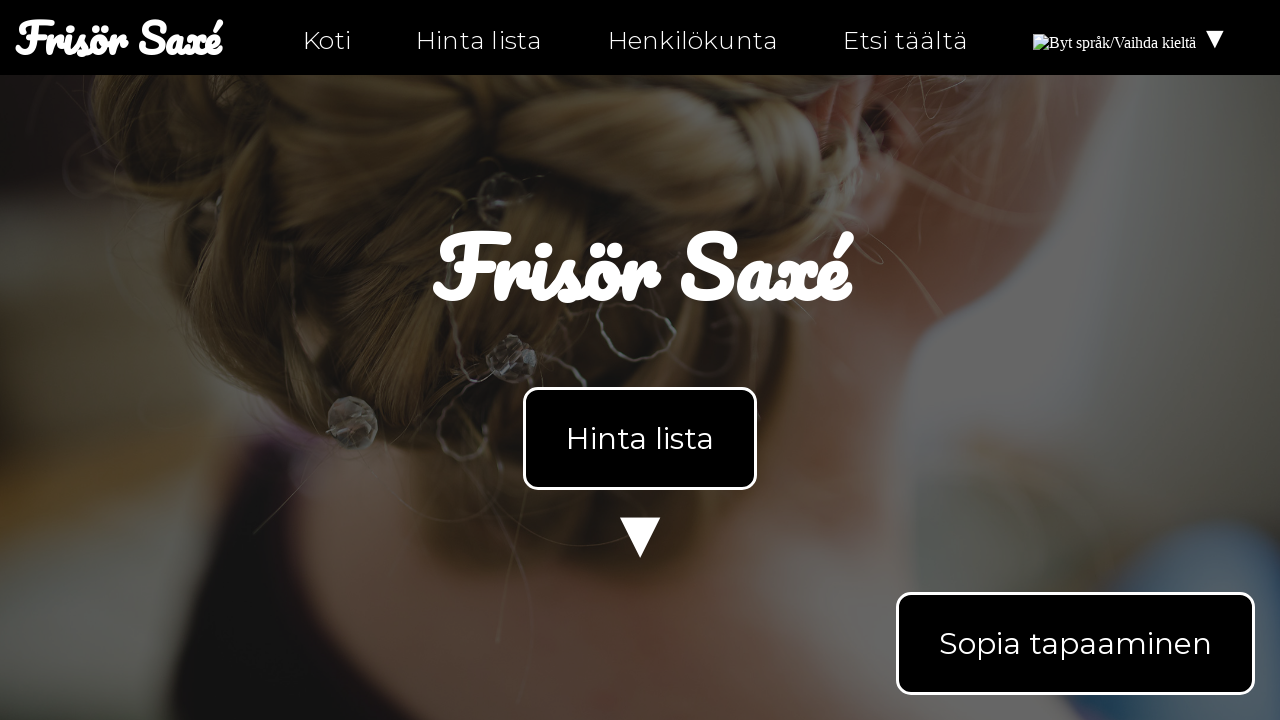

Waited for images to load on index page
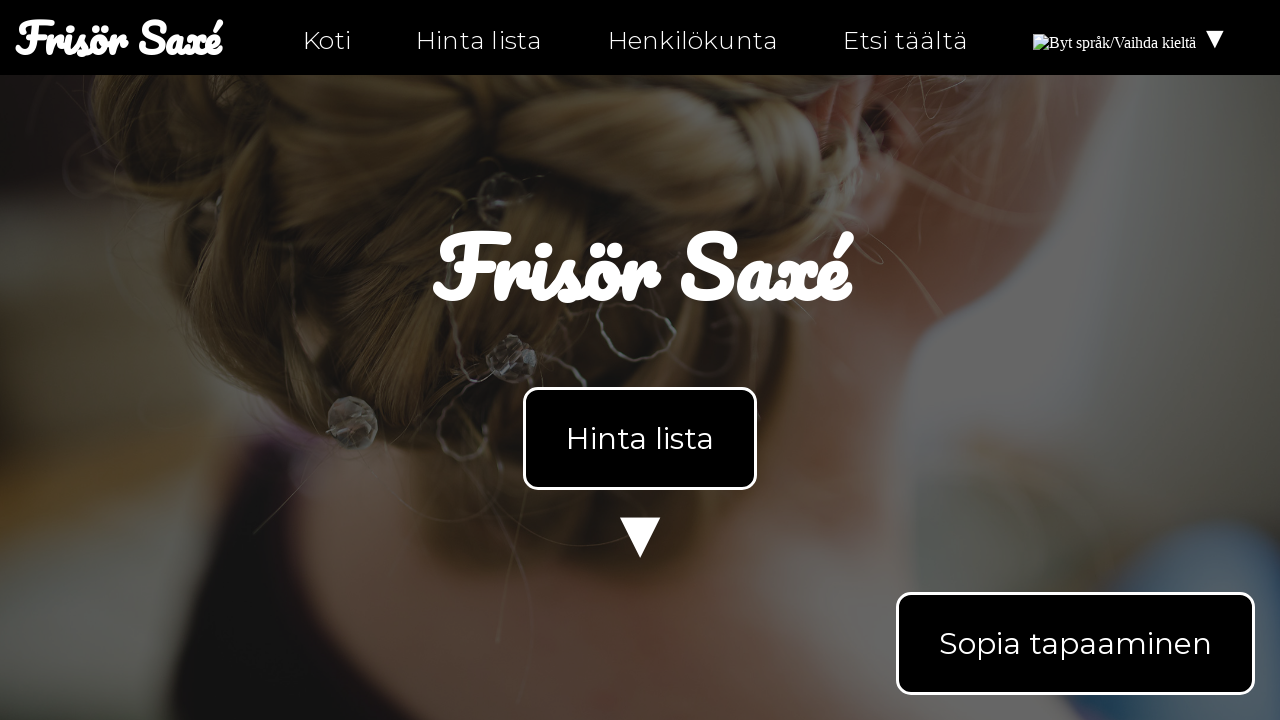

Retrieved all image elements from page
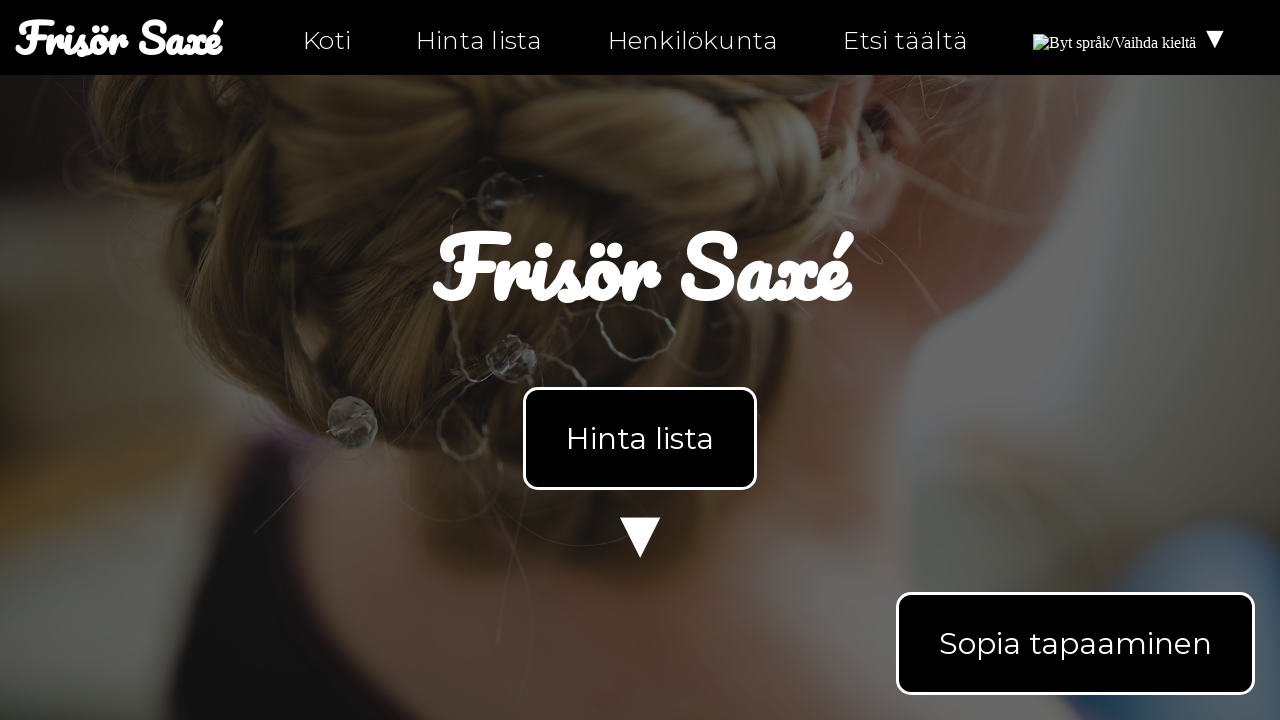

Retrieved src attribute from image: https://upload.wikimedia.org/wikipedia/commons/b/bc/Flag_of_Finland.svg
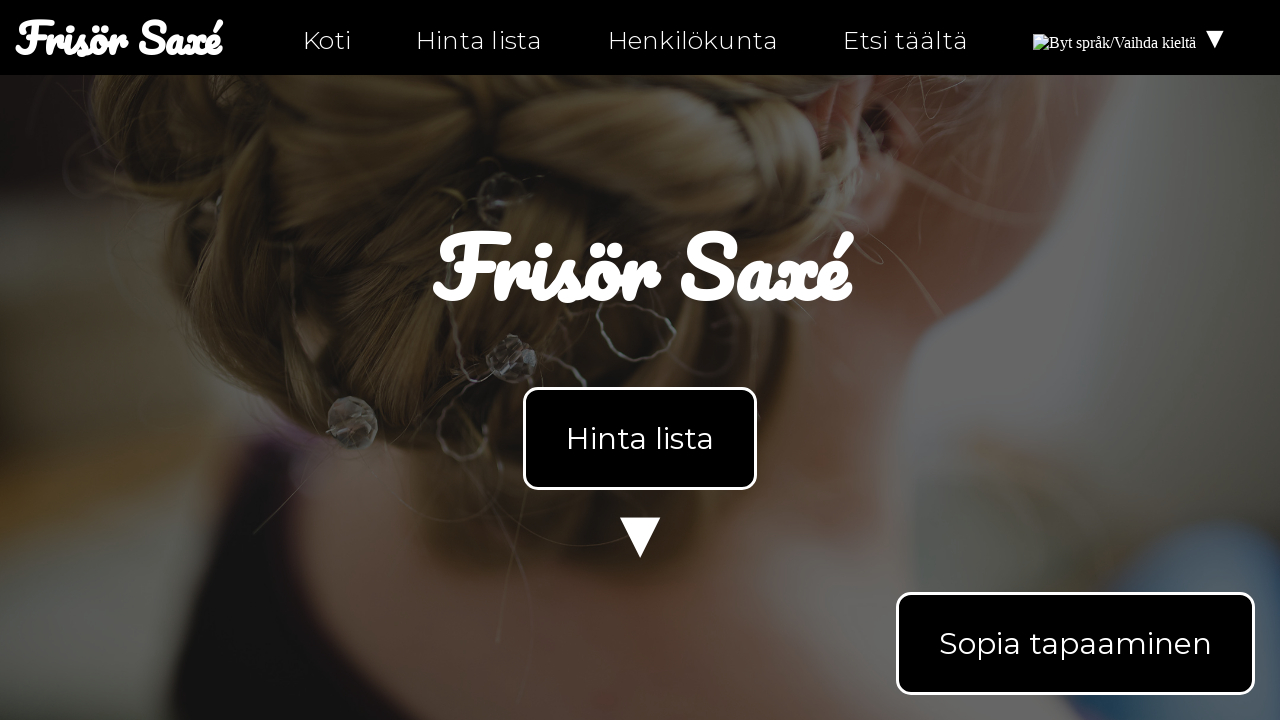

Asserted that image src is valid and non-empty
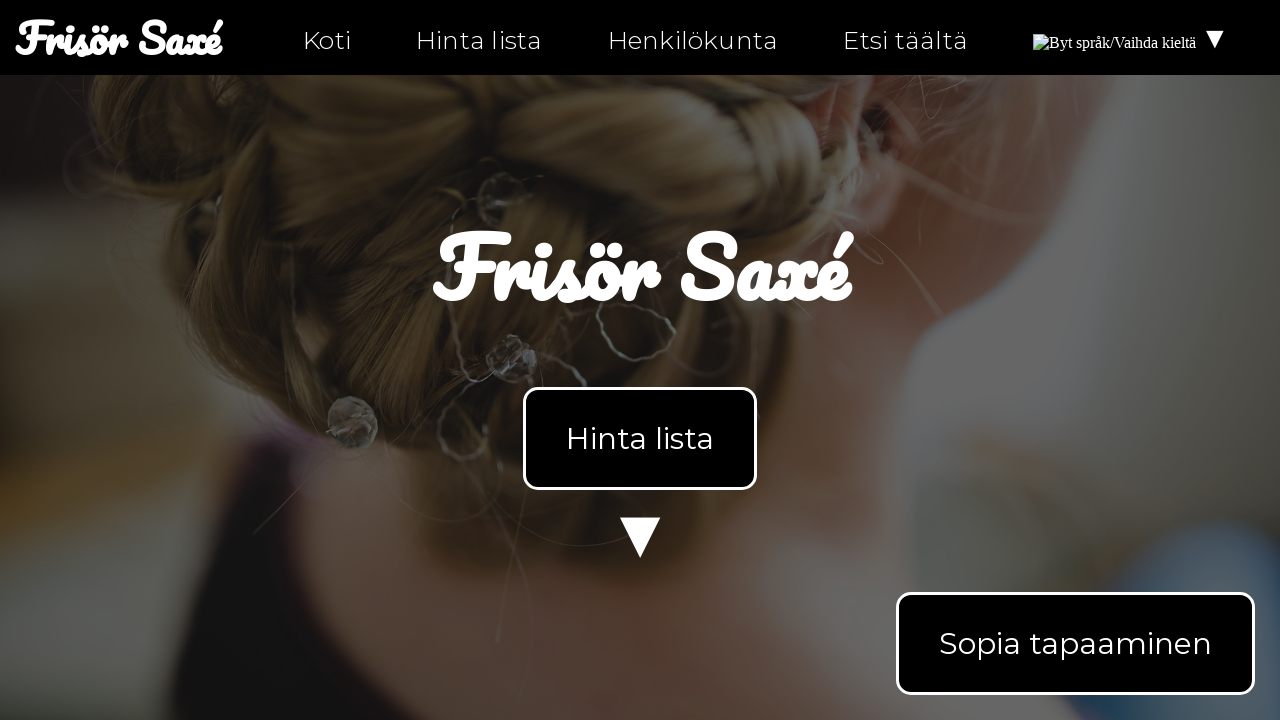

Retrieved src attribute from image: https://upload.wikimedia.org/wikipedia/commons/4/4c/Flag_of_Sweden.svg
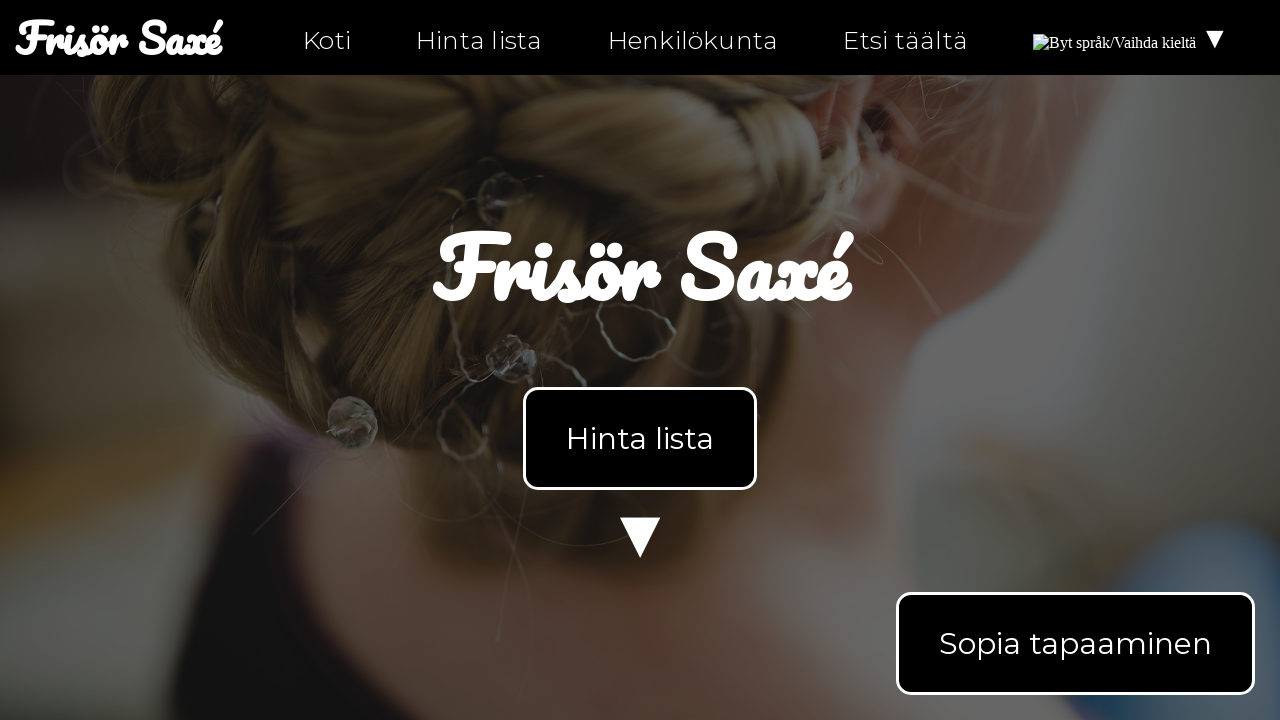

Asserted that image src is valid and non-empty
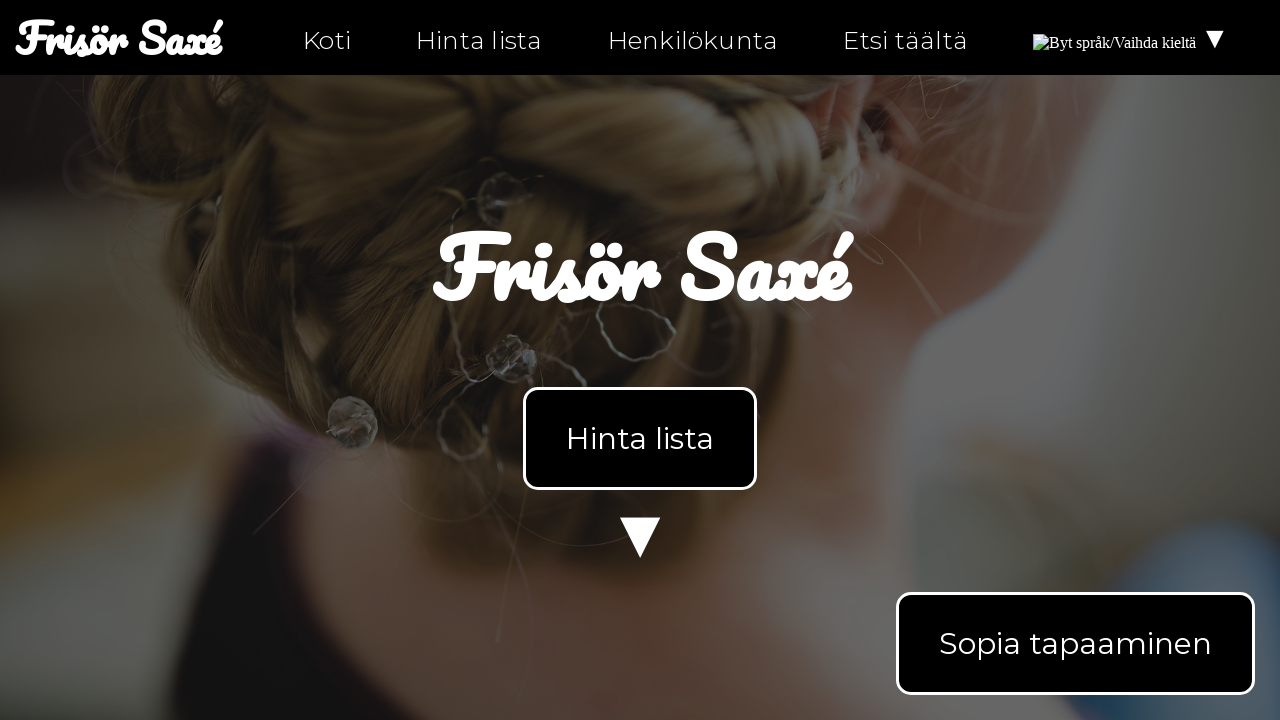

Retrieved src attribute from image: https://upload.wikimedia.org/wikipedia/commons/b/bc/Flag_of_Finland.svg
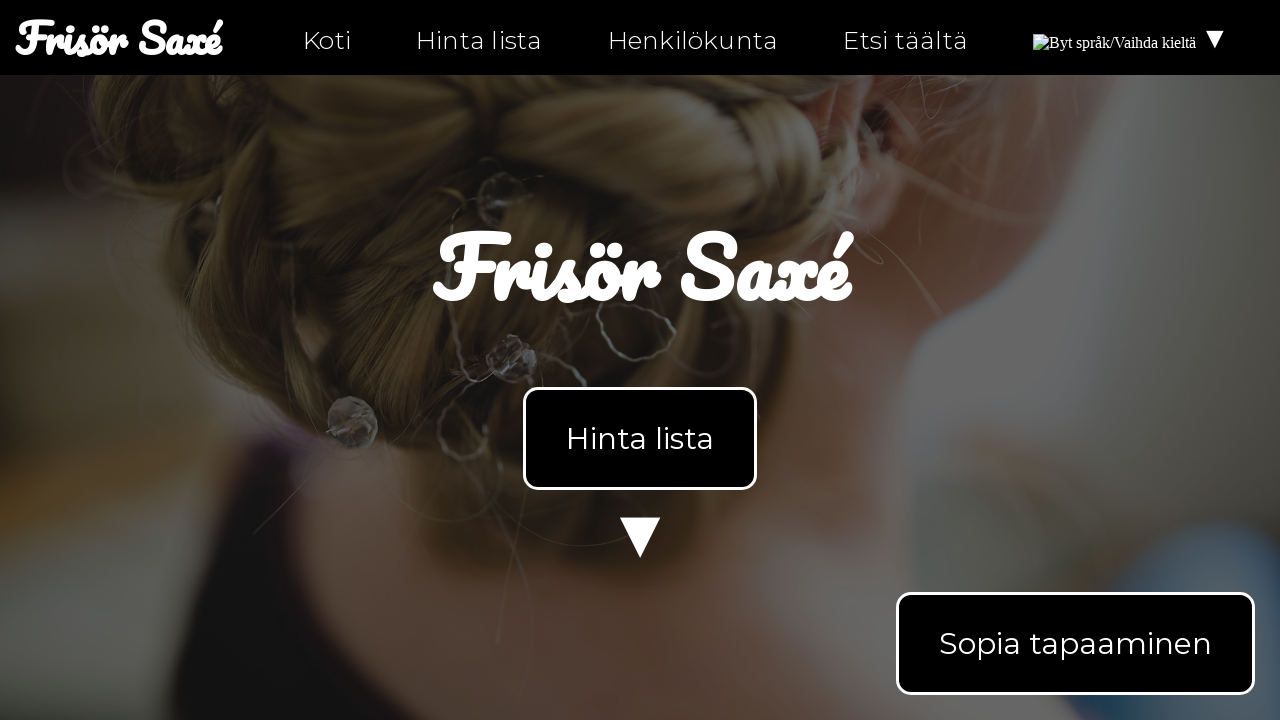

Asserted that image src is valid and non-empty
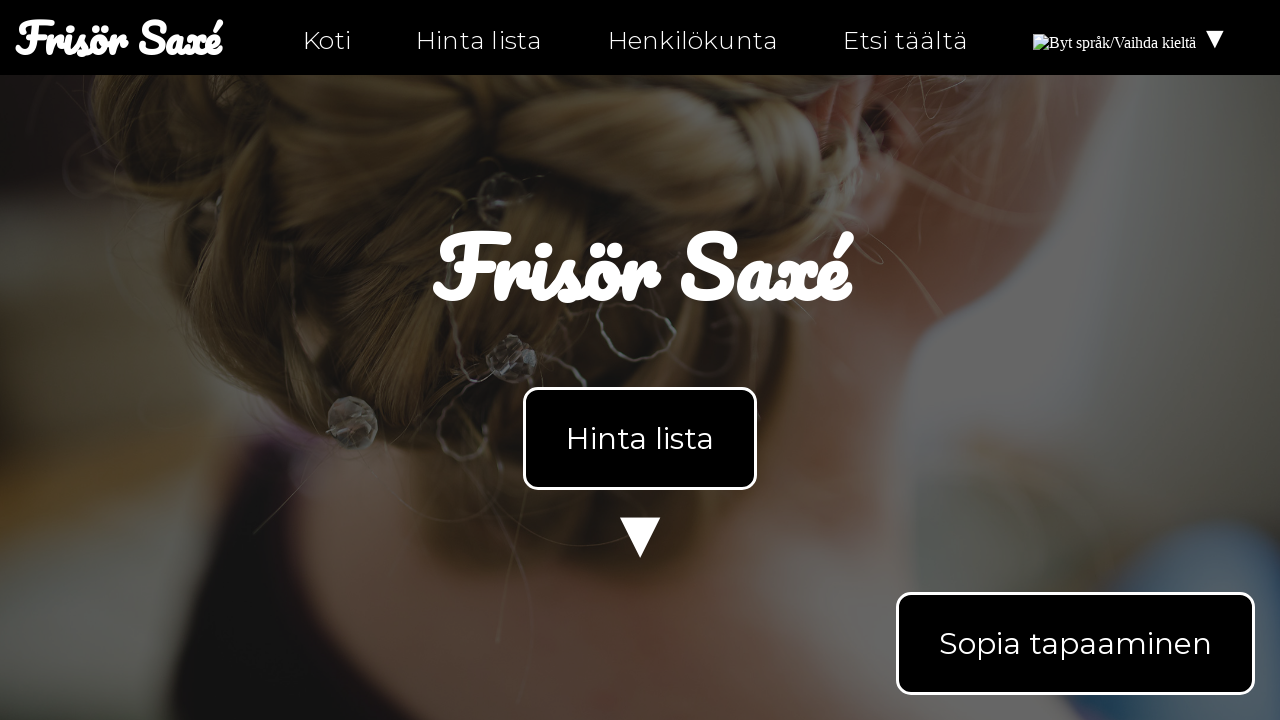

Retrieved src attribute from image: assets/images/bild2.jpg
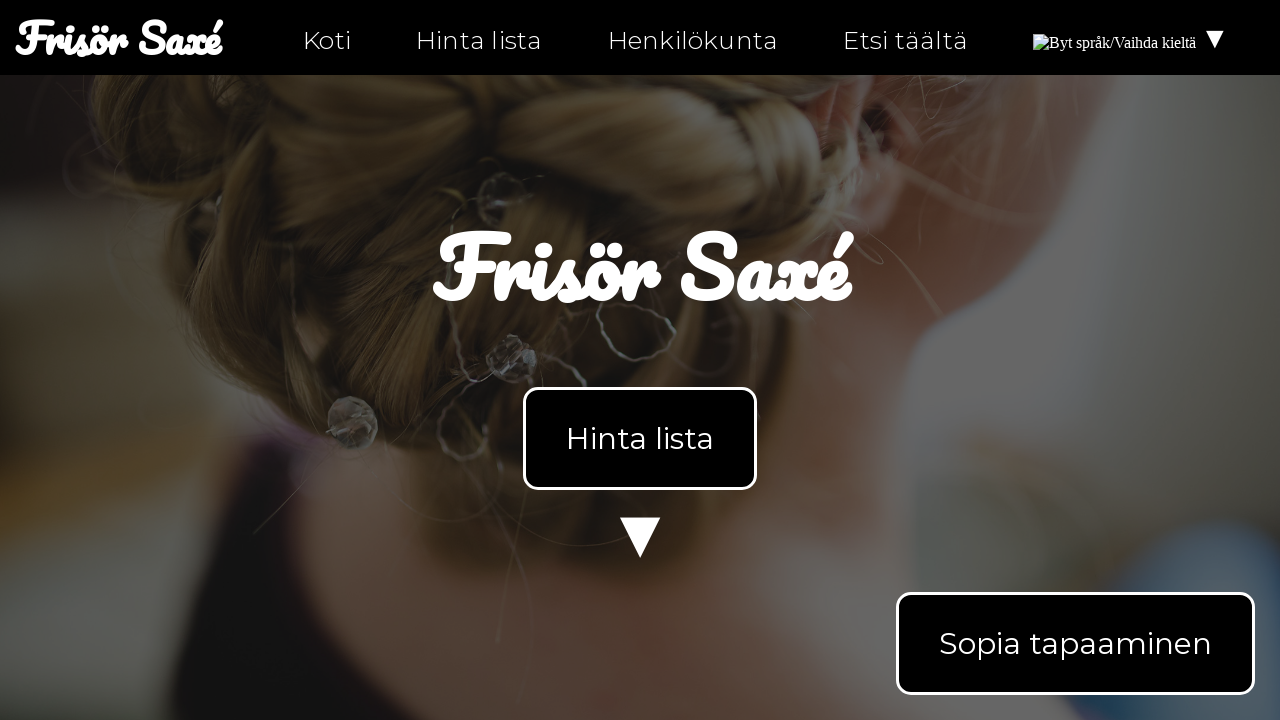

Asserted that image src is valid and non-empty
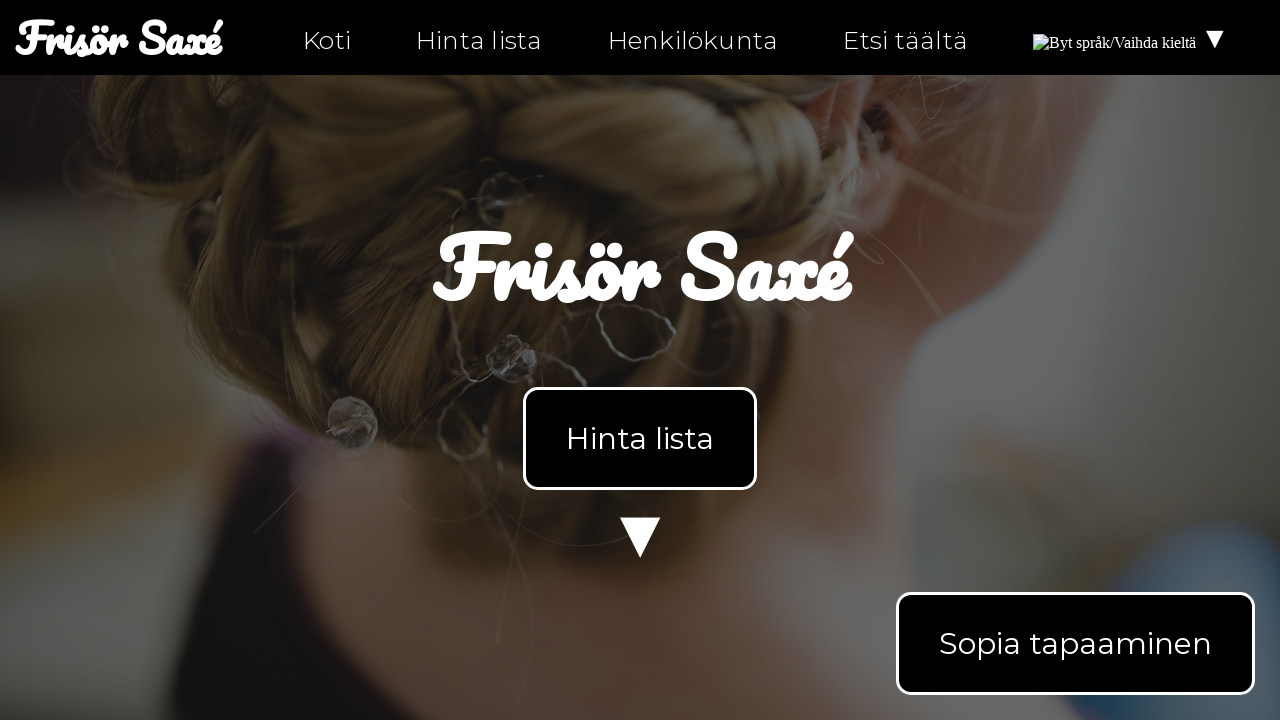

Navigated to personal-fi.html page
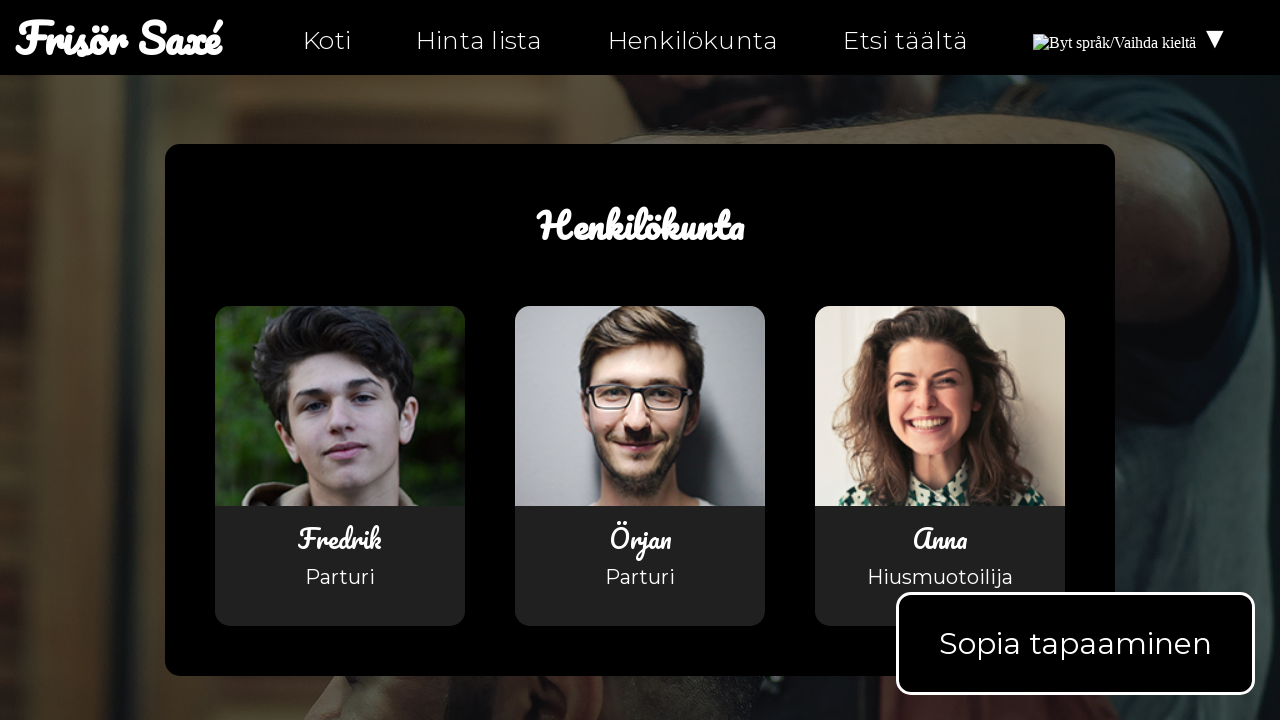

Waited for images to load on personal page
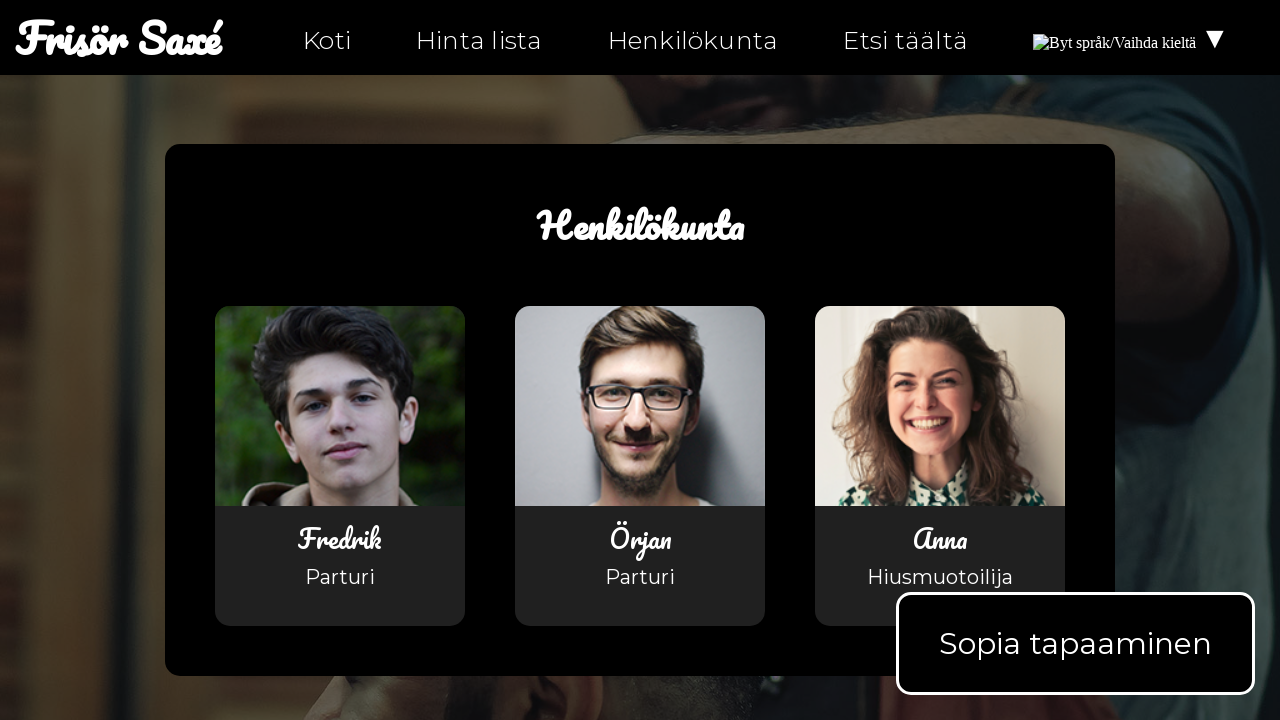

Navigated to hitta-hit-fi.html page
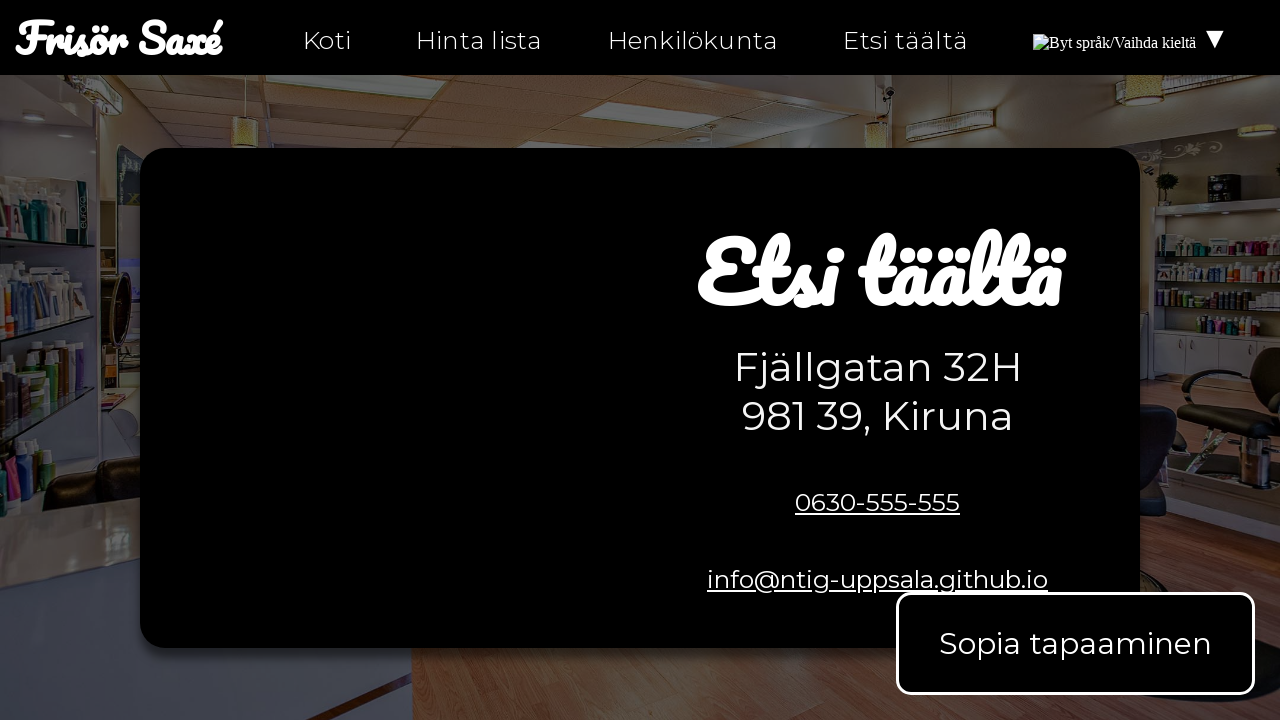

Waited for images to load on hitta-hit page
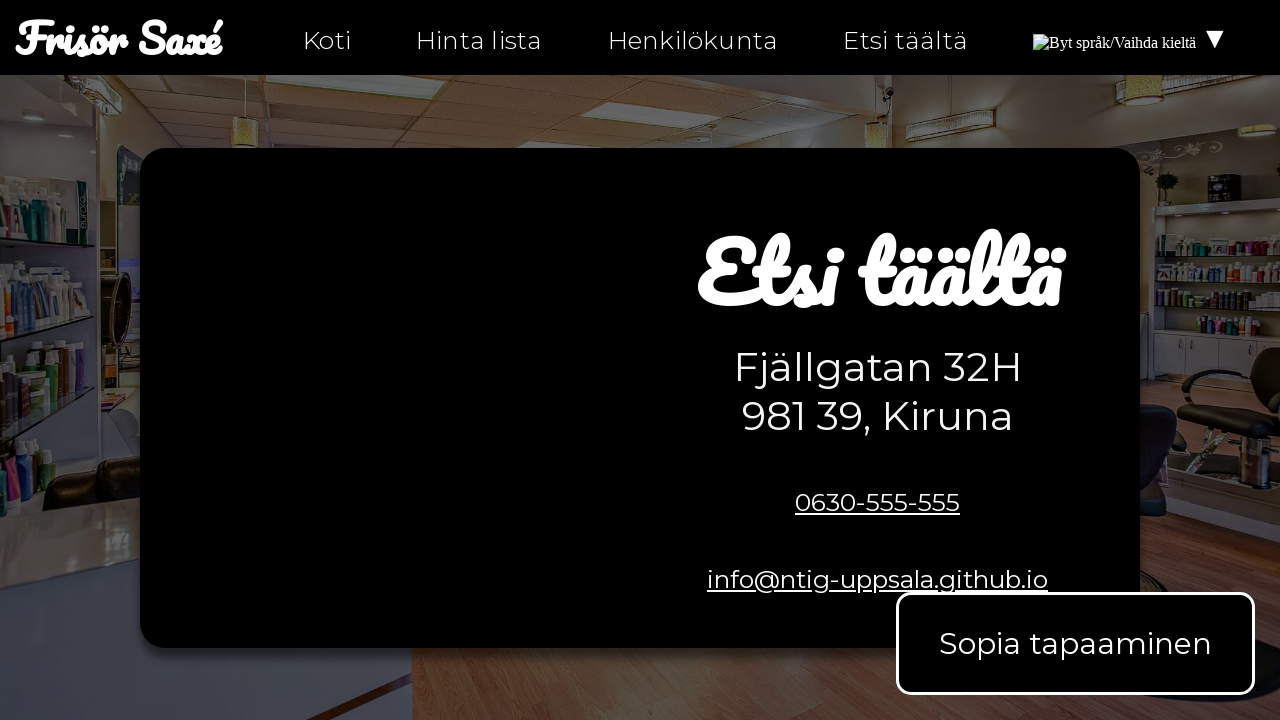

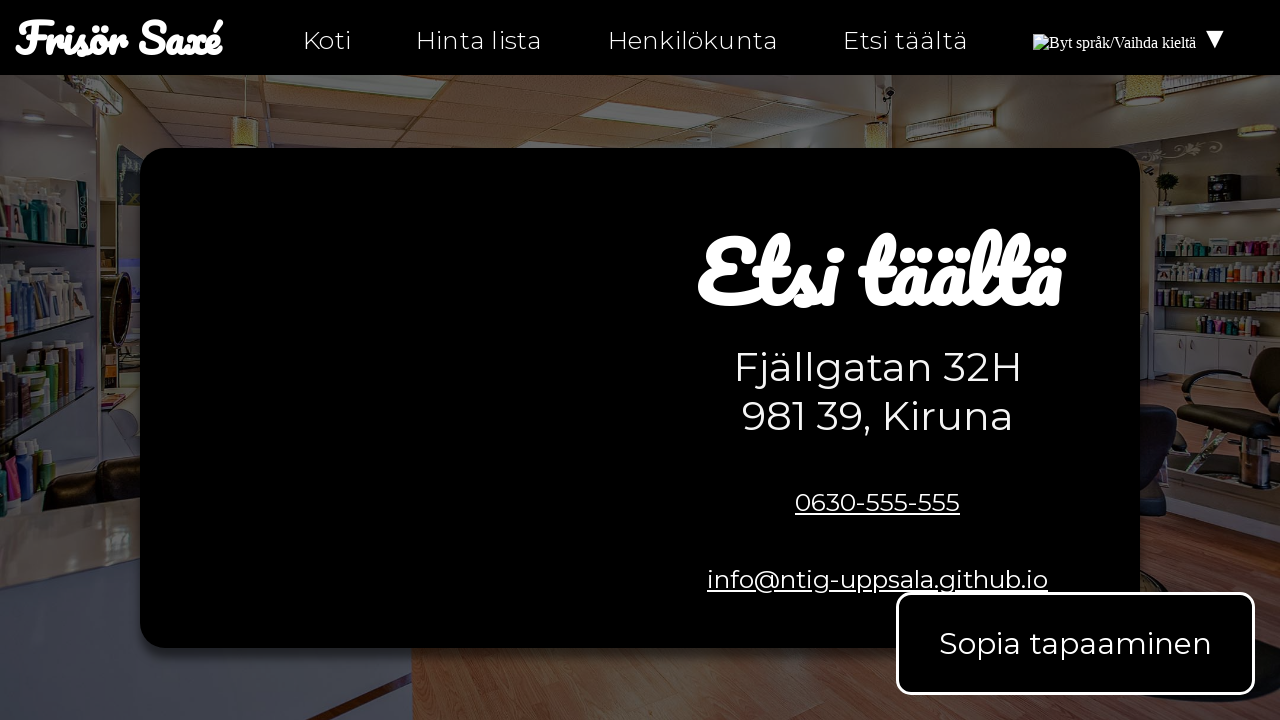